Tests JavaScript prompt dialog by clicking prompt button, entering text, and accepting the dialog

Starting URL: http://practice.cydeo.com/javascript_alerts

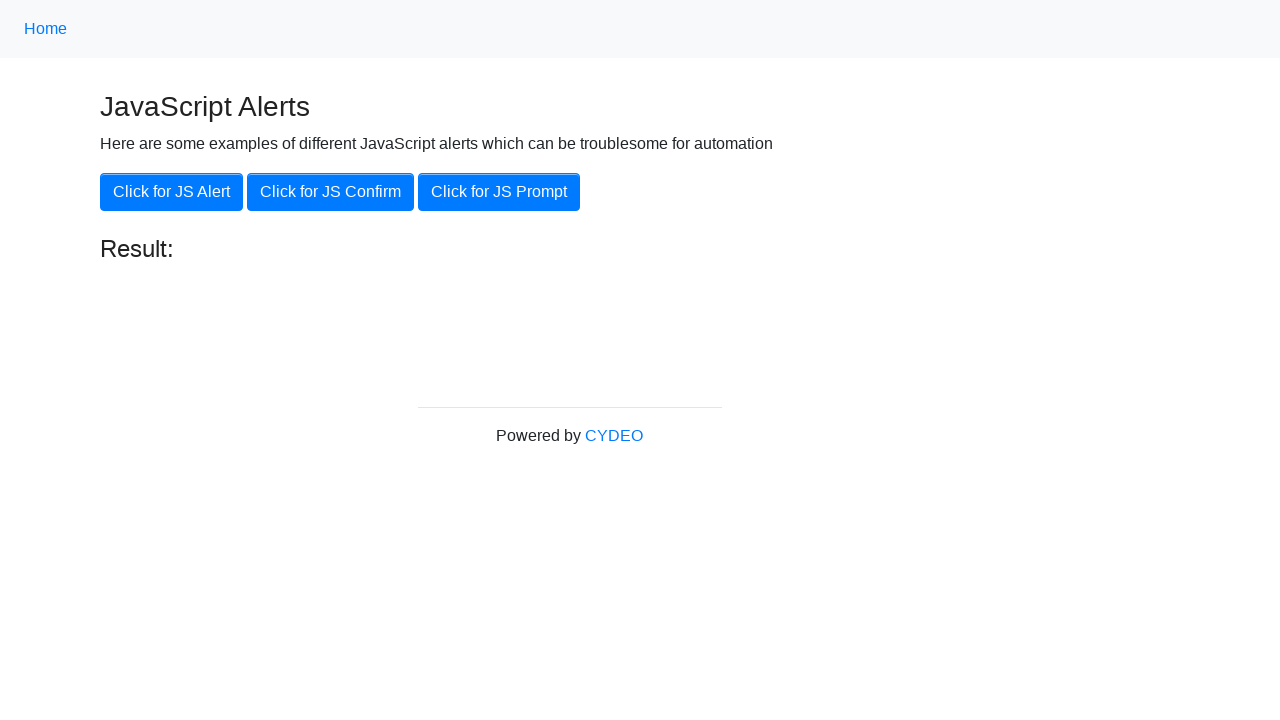

Set up dialog handler to accept prompt and enter 'hello'
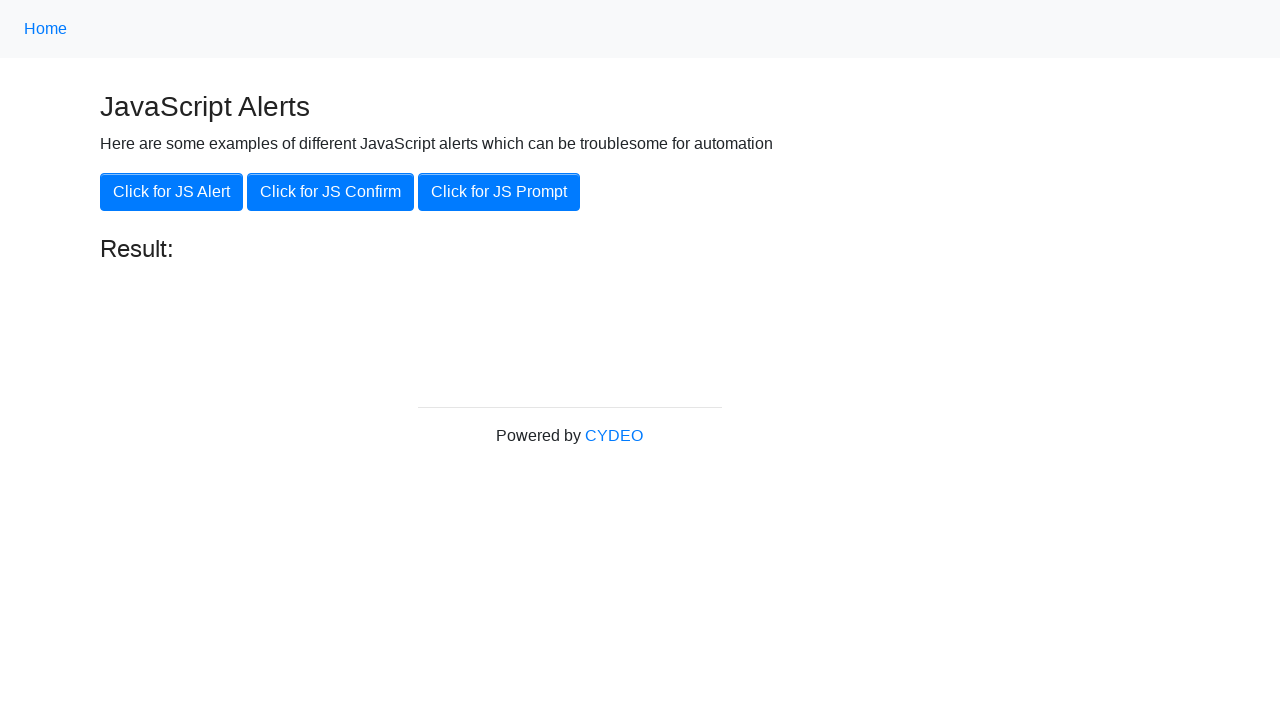

Clicked the Prompt button to trigger JavaScript prompt dialog at (499, 192) on xpath=//button[contains(text(),'Prompt')]
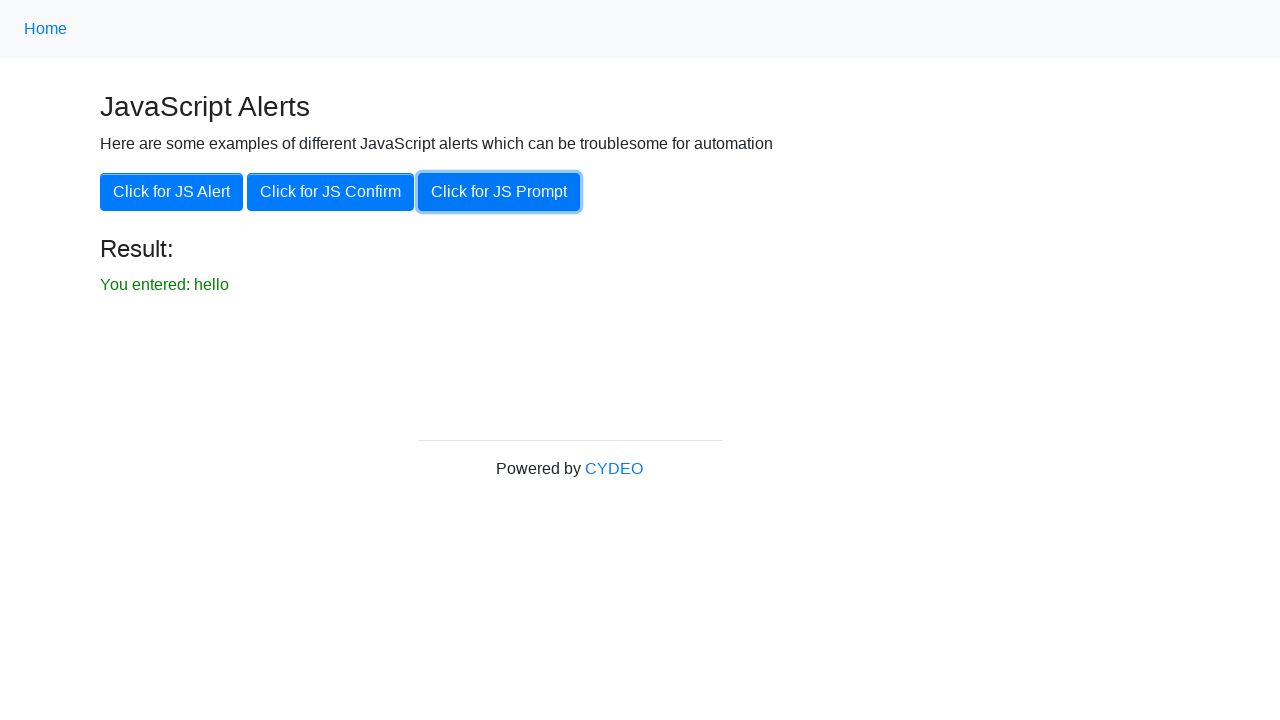

Verified result text displays 'You entered: hello'
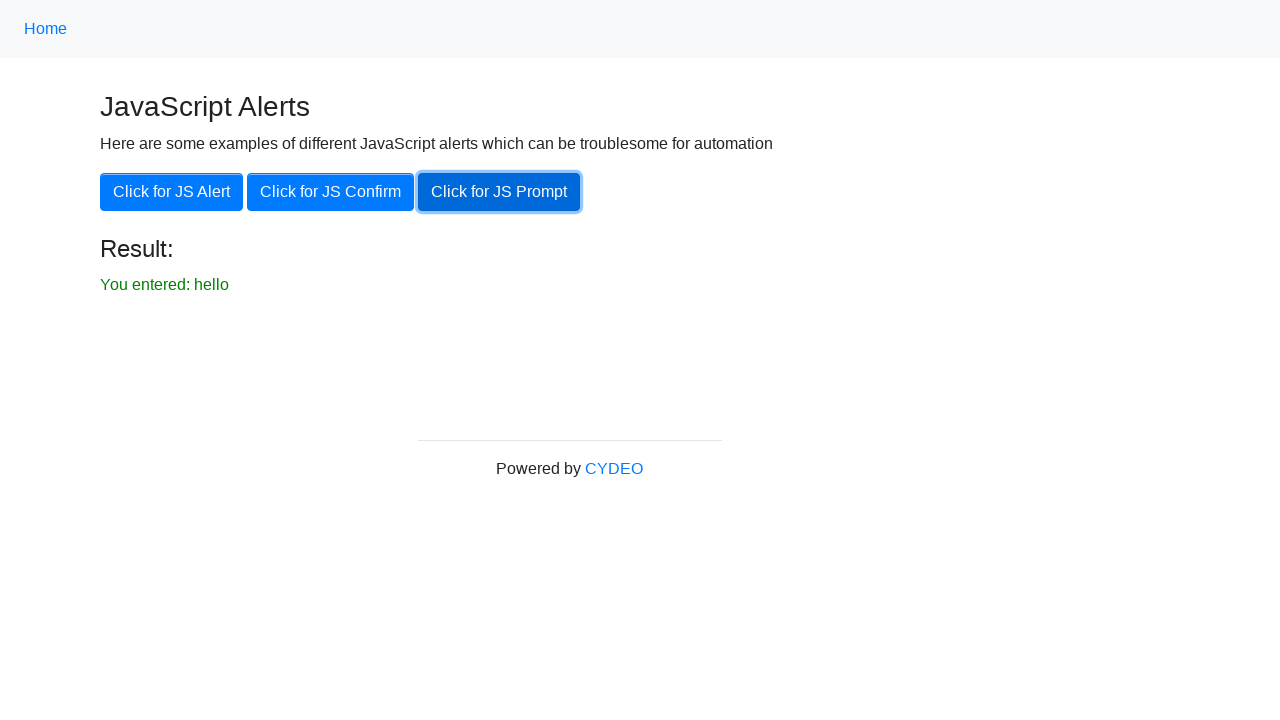

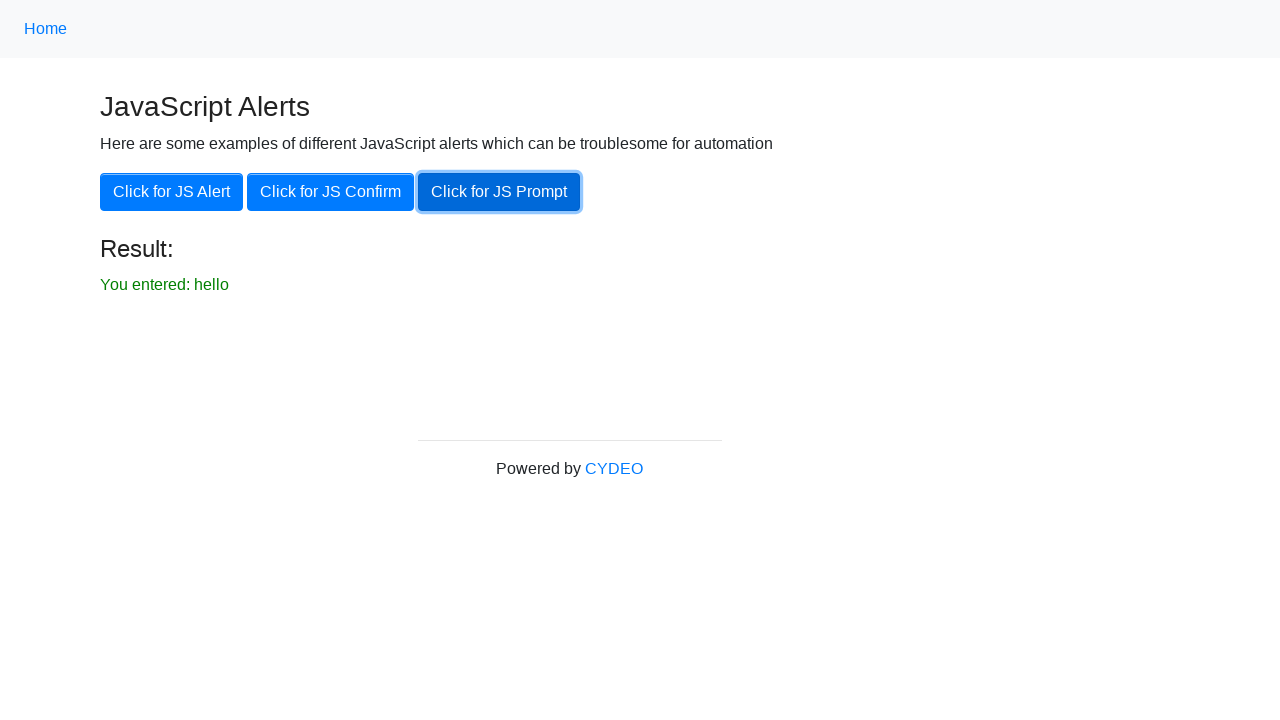